Tests JS Prompt alert by entering text but dismissing the prompt, verifying null result

Starting URL: http://the-internet.herokuapp.com/javascript_alerts

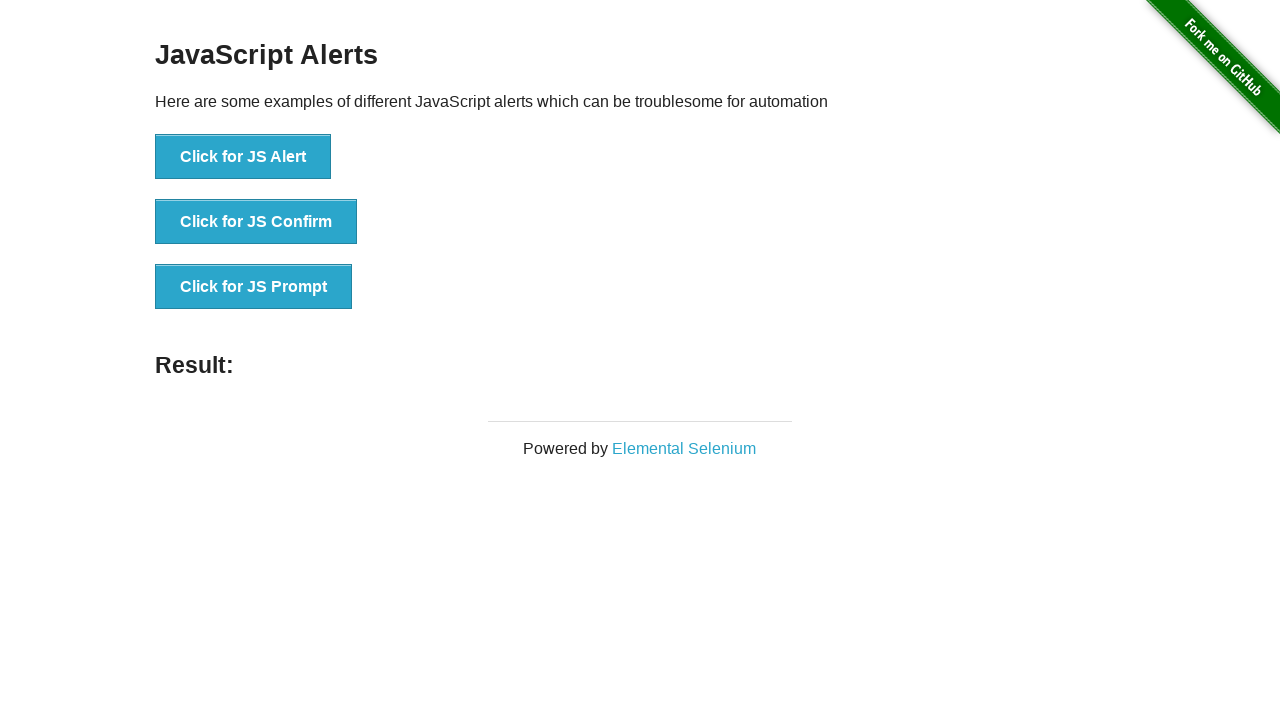

Set up dialog handler to dismiss prompts
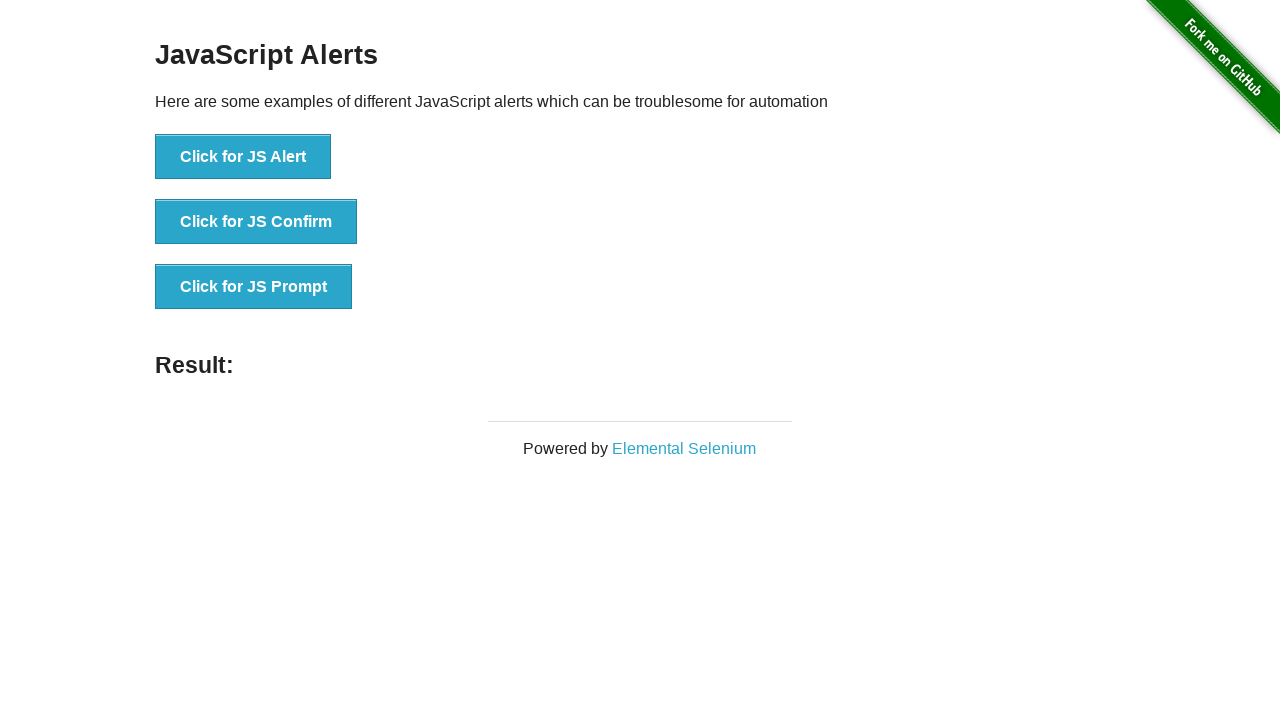

Clicked JS Prompt button at (254, 287) on button:has-text('Click for JS Prompt')
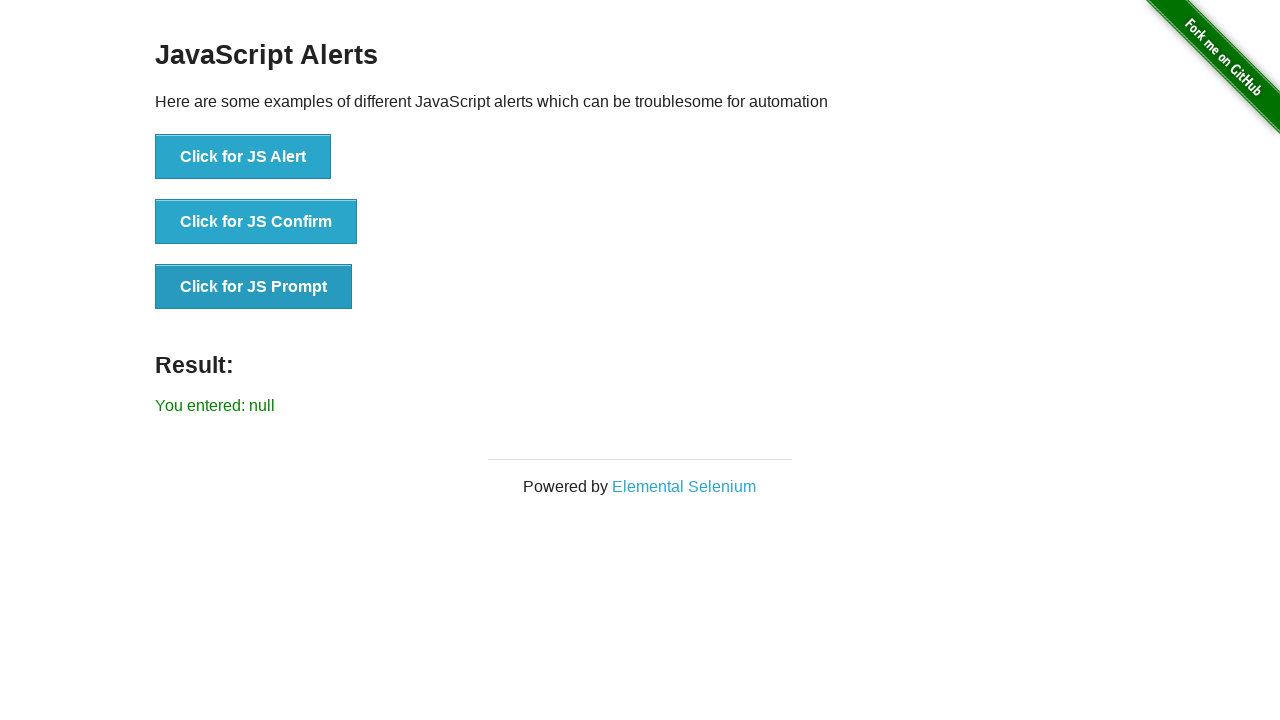

Verified prompt was dismissed with null result
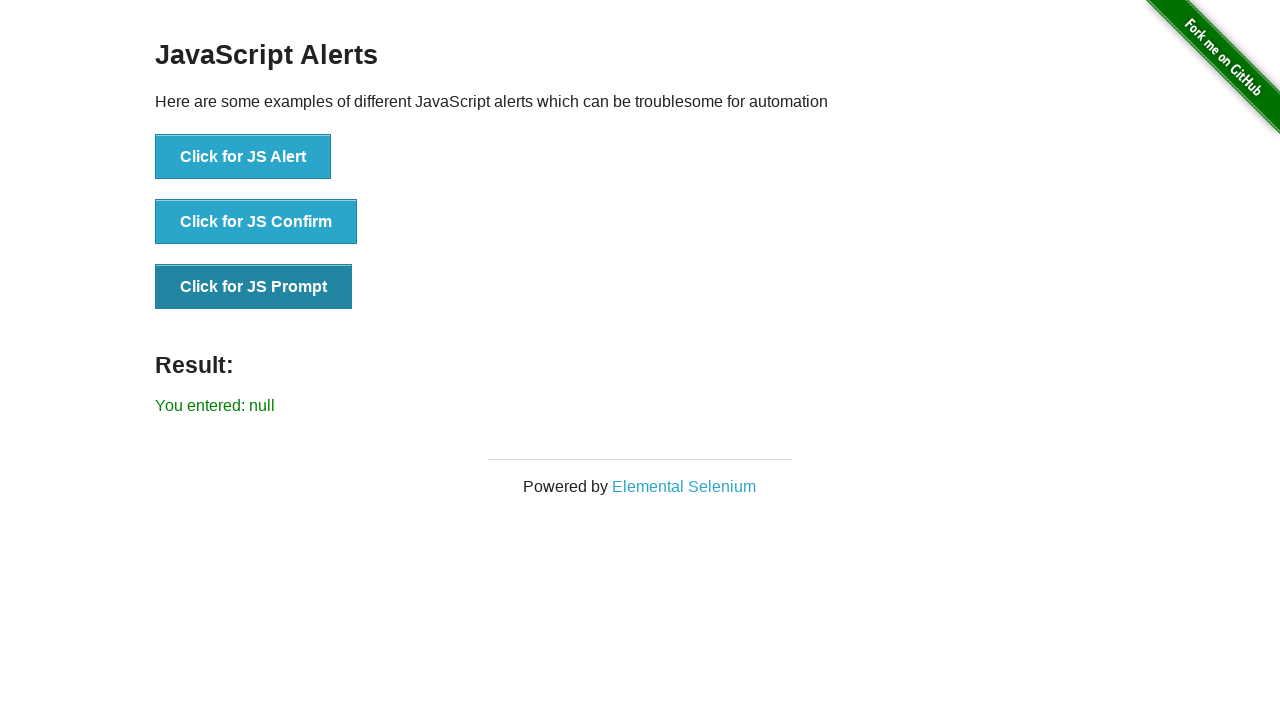

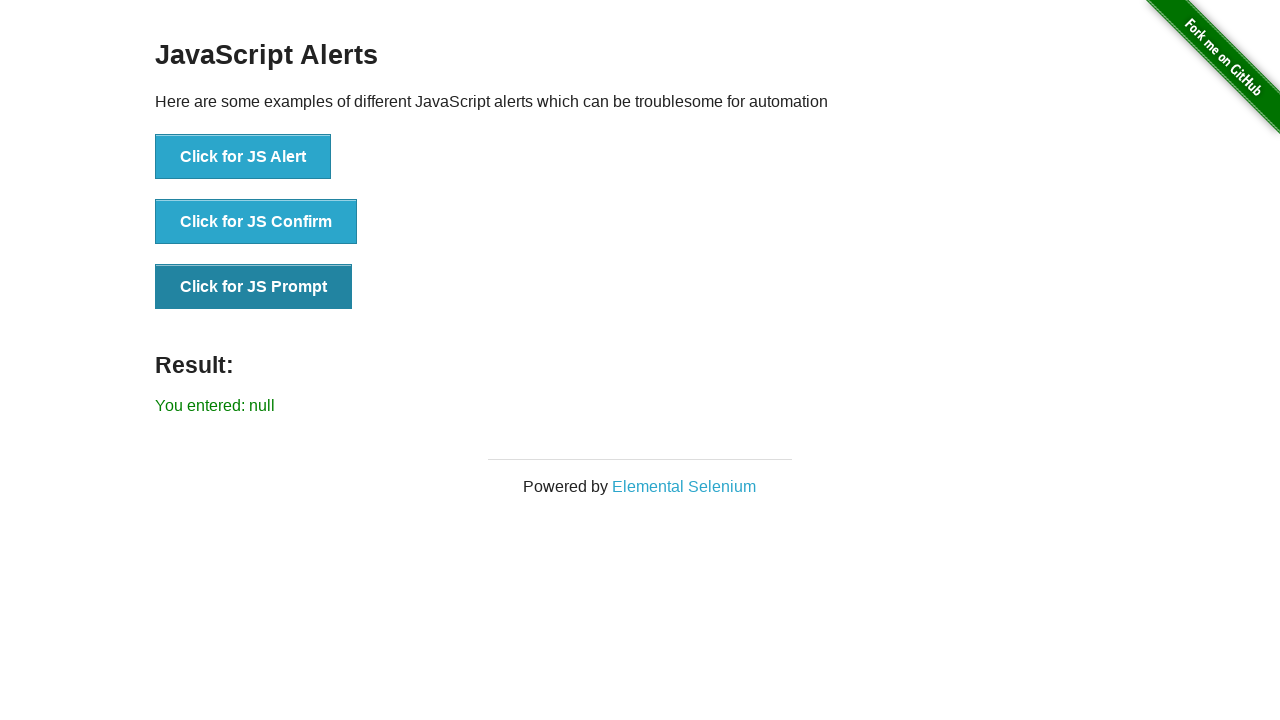